Navigates to Booking.com and verifies the page loads successfully by waiting for the page content to be present.

Starting URL: https://www.booking.com

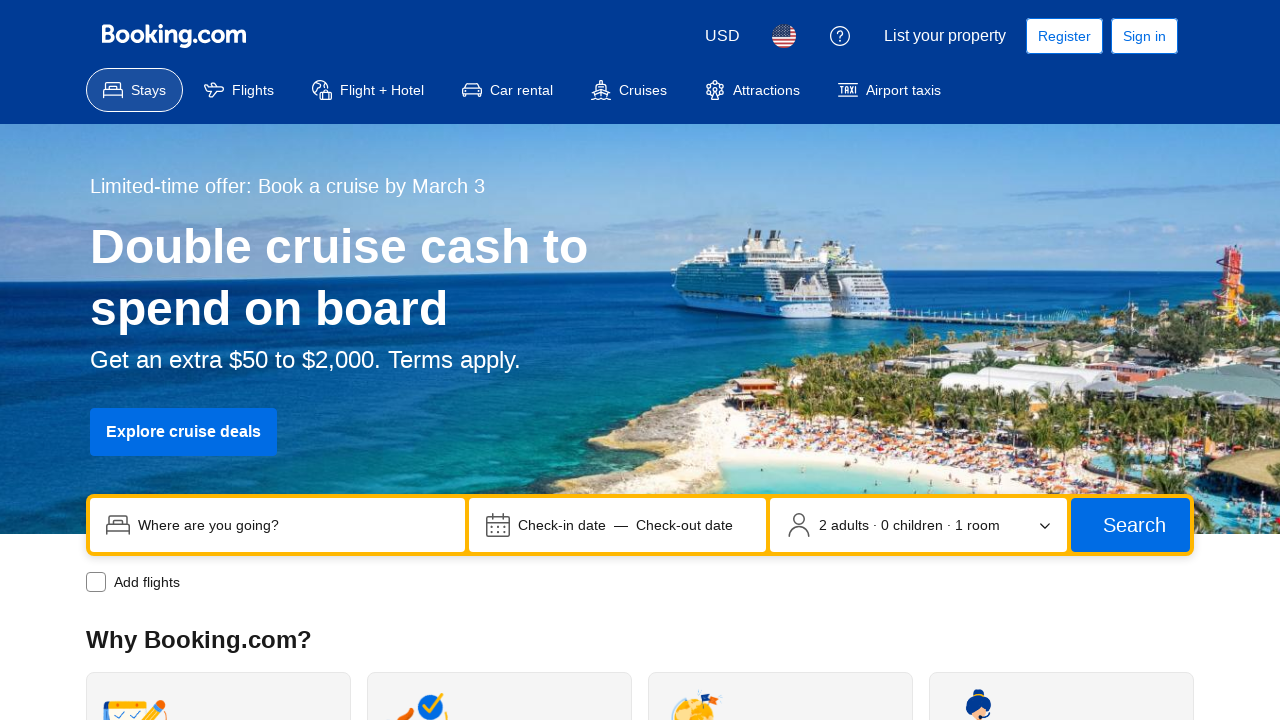

Navigated to https://www.booking.com
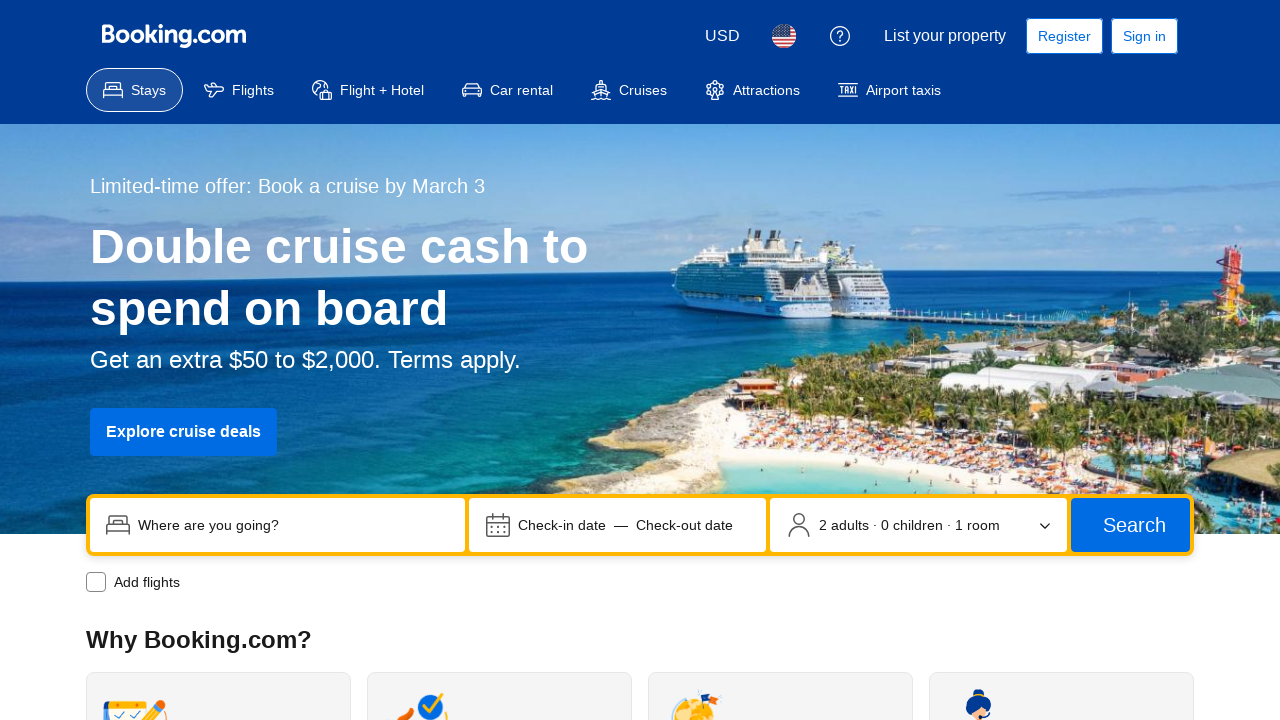

Page DOM content fully loaded
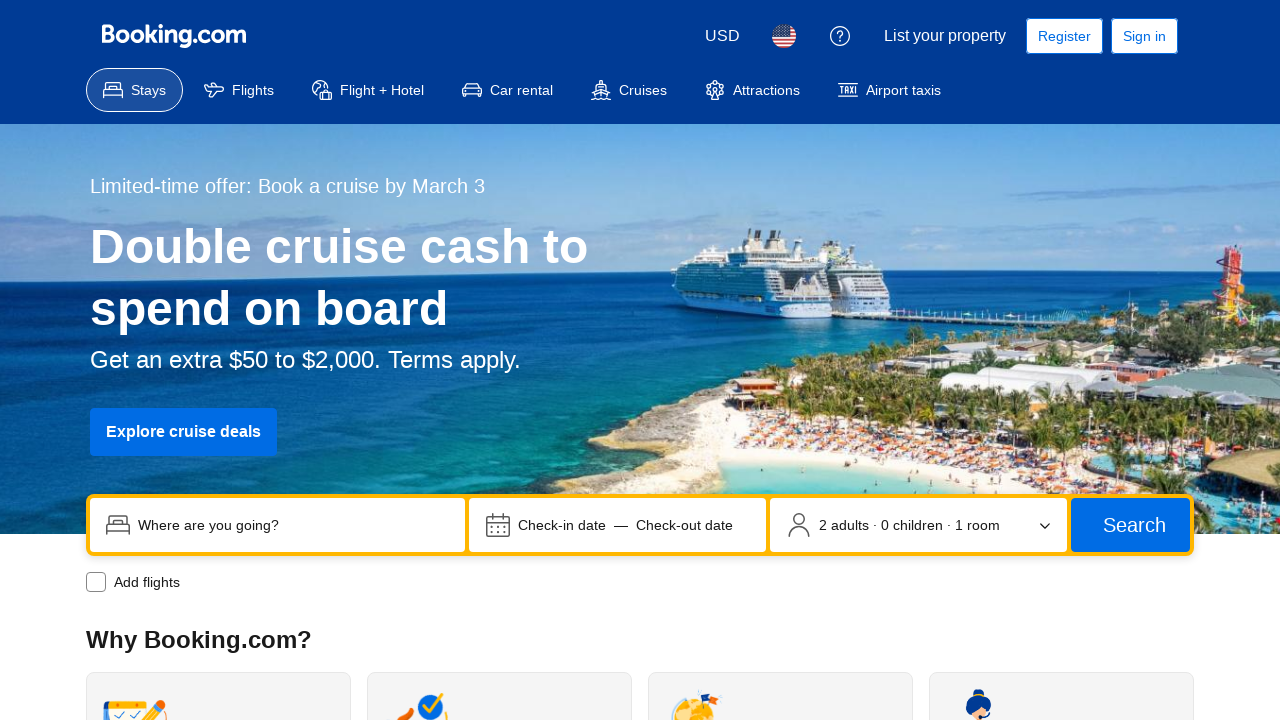

Body element is present on the page, confirming page loaded successfully
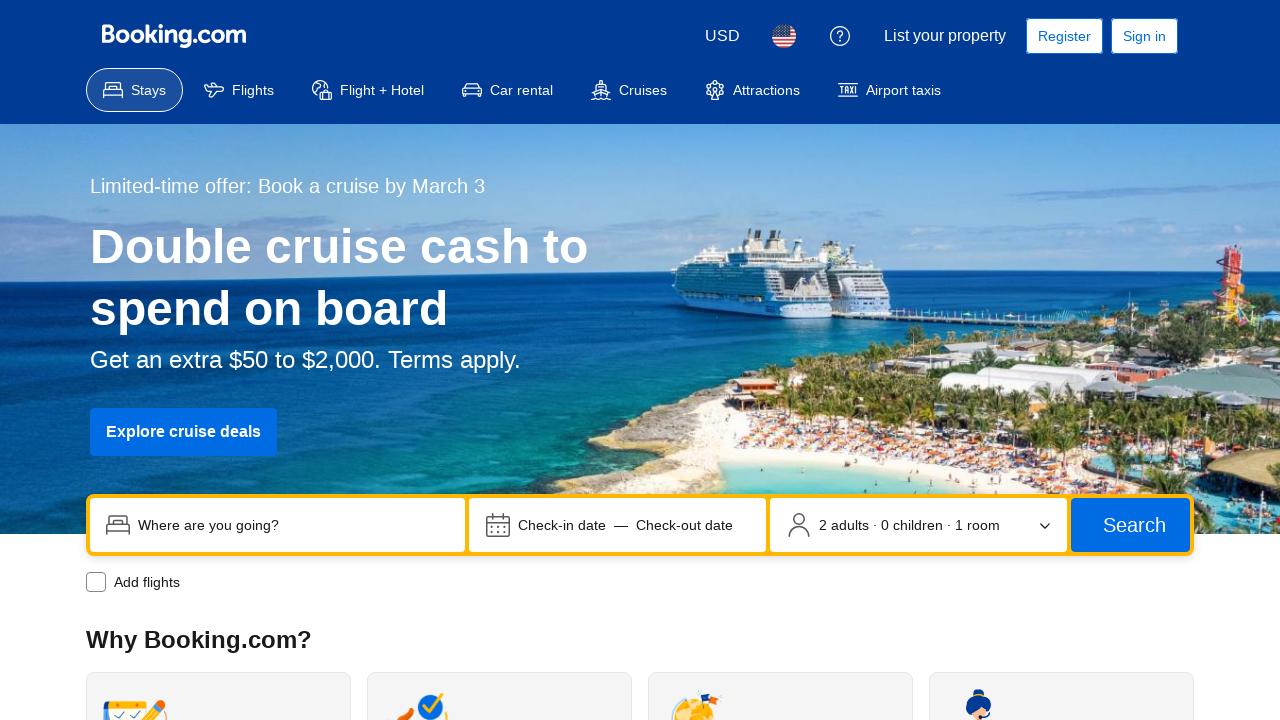

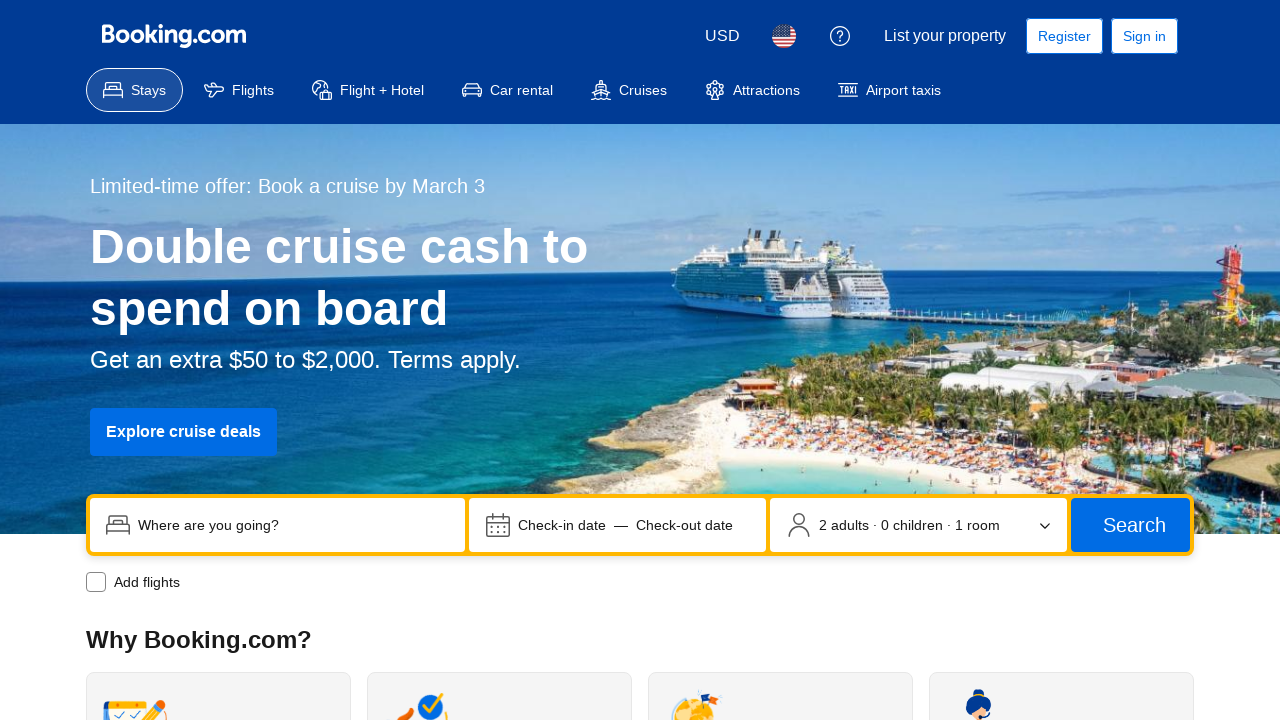